Tests passenger selection dropdown by clicking to open it and incrementing the adult passenger count multiple times

Starting URL: https://rahulshettyacademy.com/dropdownsPractise/

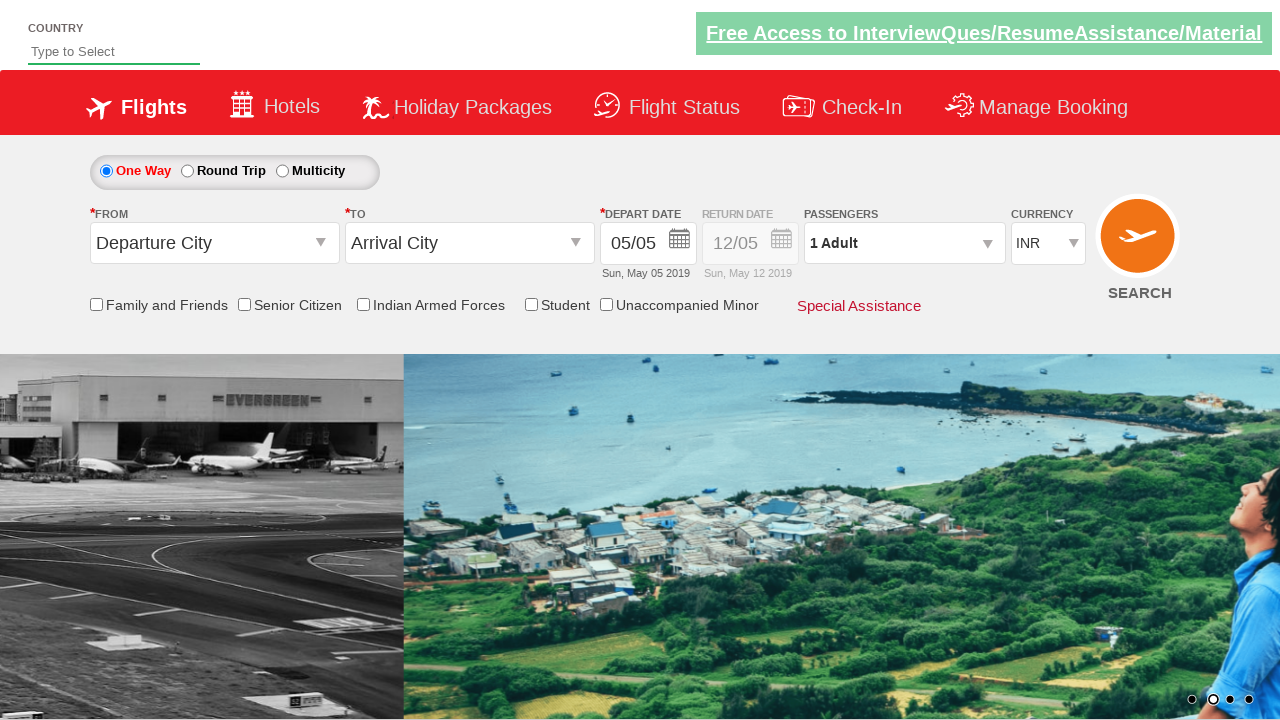

Clicked on passenger info dropdown to open it at (904, 243) on #divpaxinfo
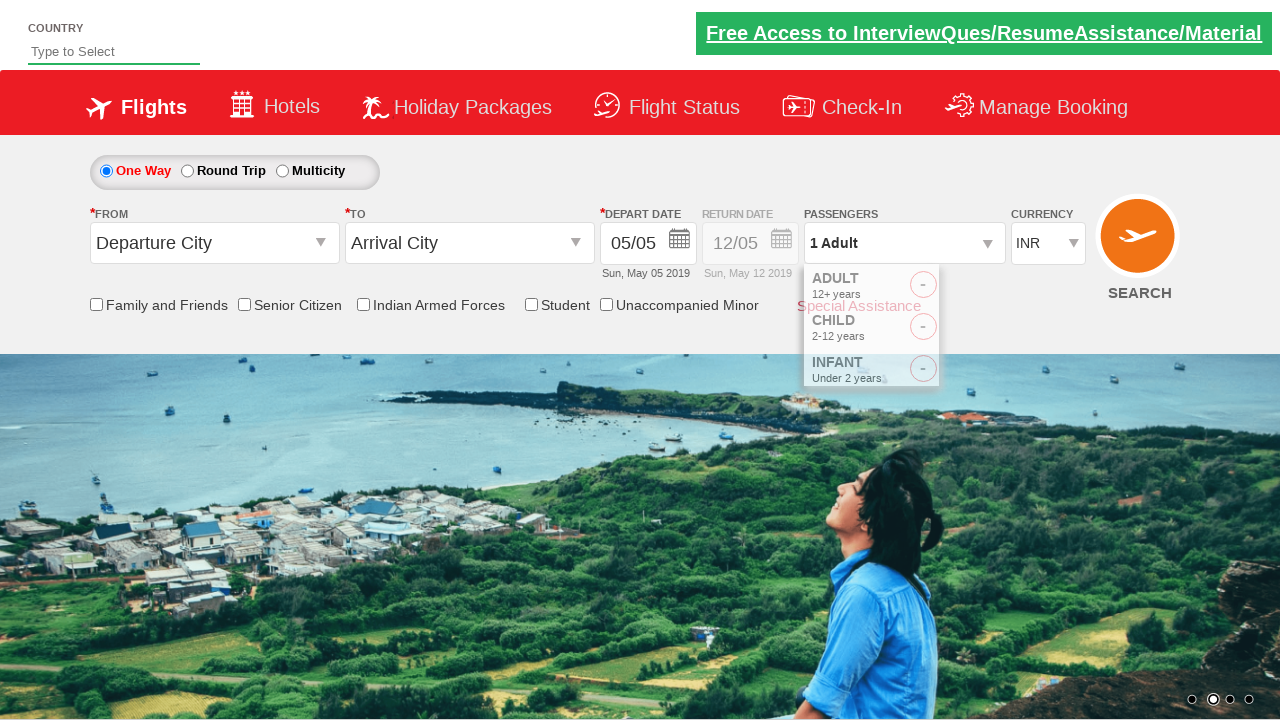

Waited for dropdown to be ready
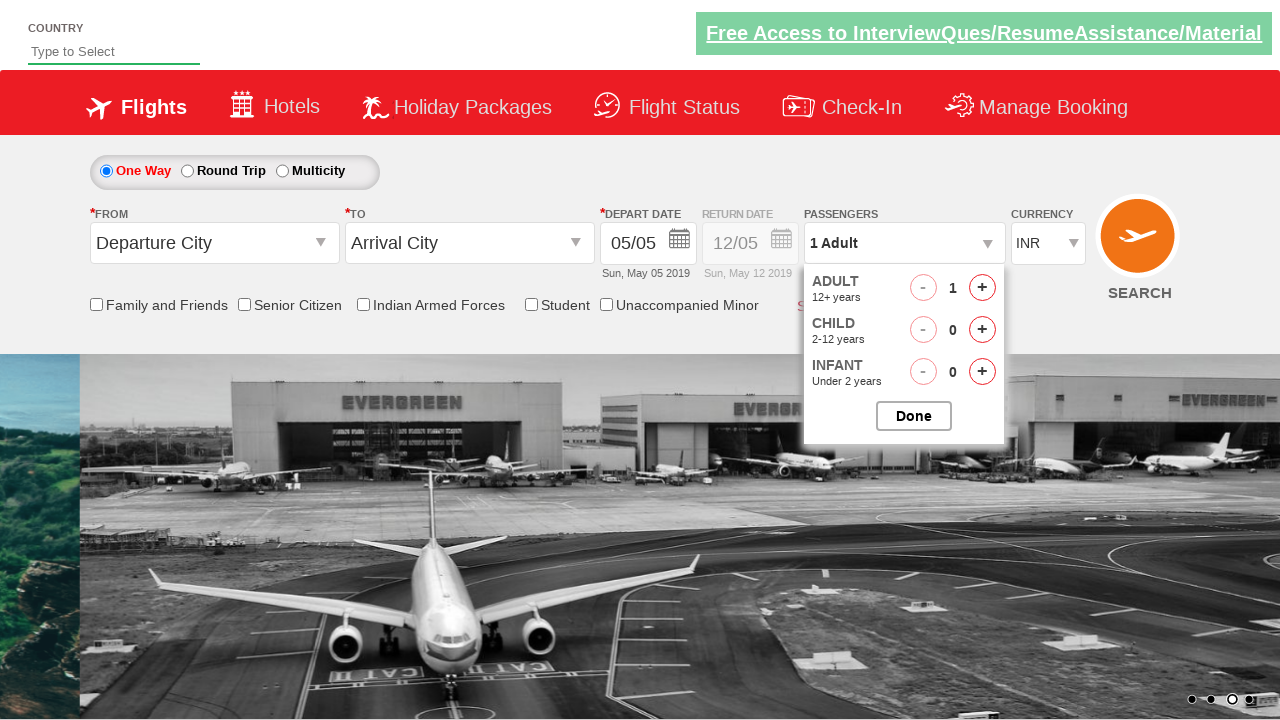

Clicked to increment adult count (1st time) at (982, 288) on #hrefIncAdt
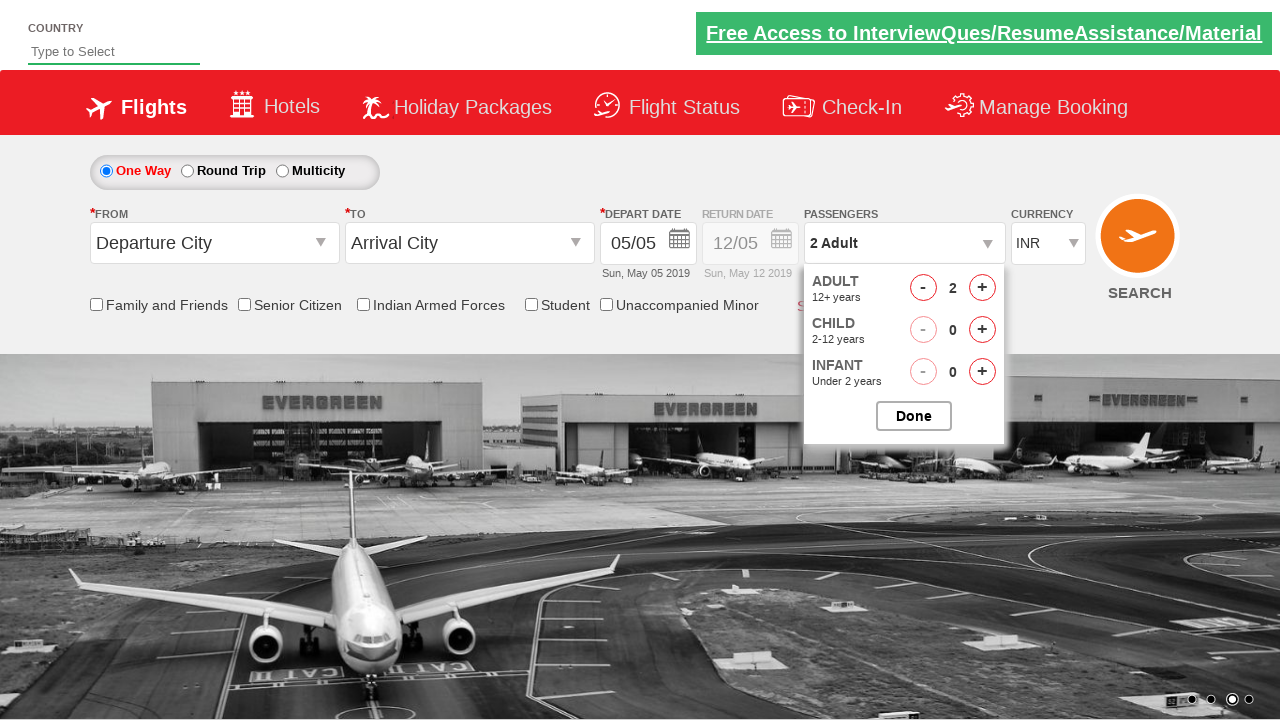

Waited for UI to update before next click
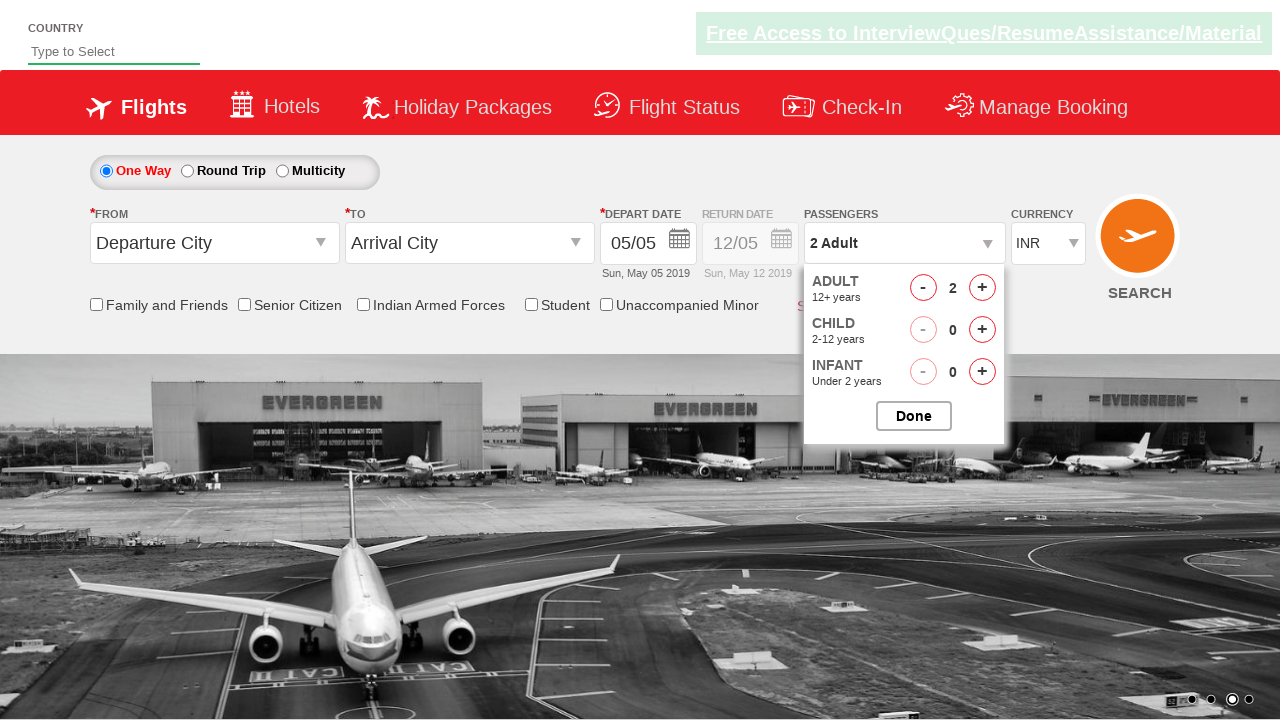

Clicked to increment adult count (2 times total) at (982, 288) on #hrefIncAdt
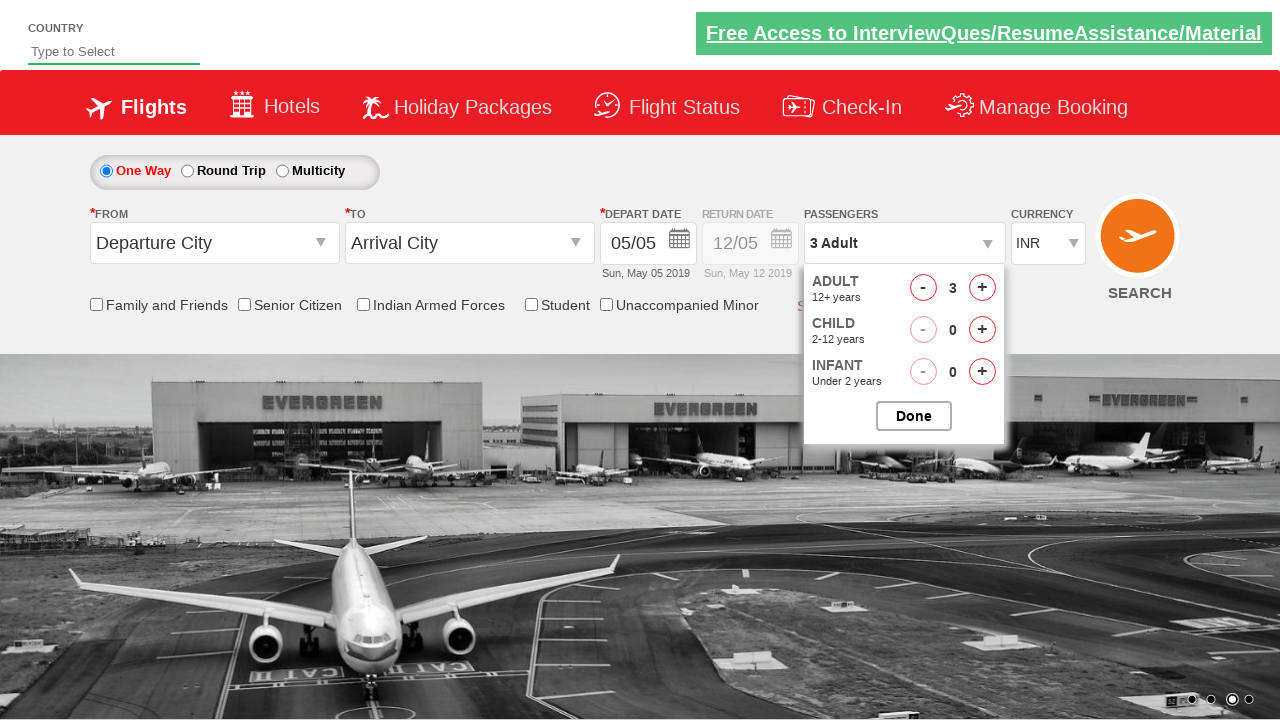

Waited for UI to update before next click
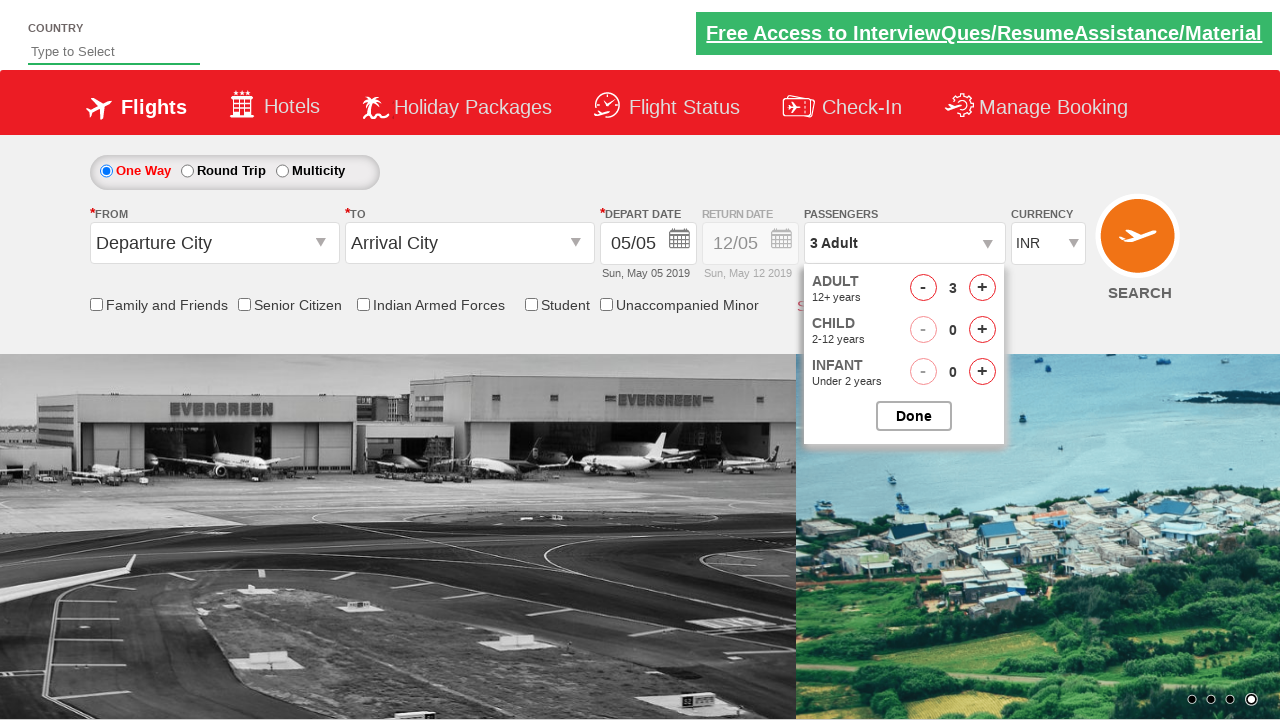

Clicked to increment adult count (3 times total) at (982, 288) on #hrefIncAdt
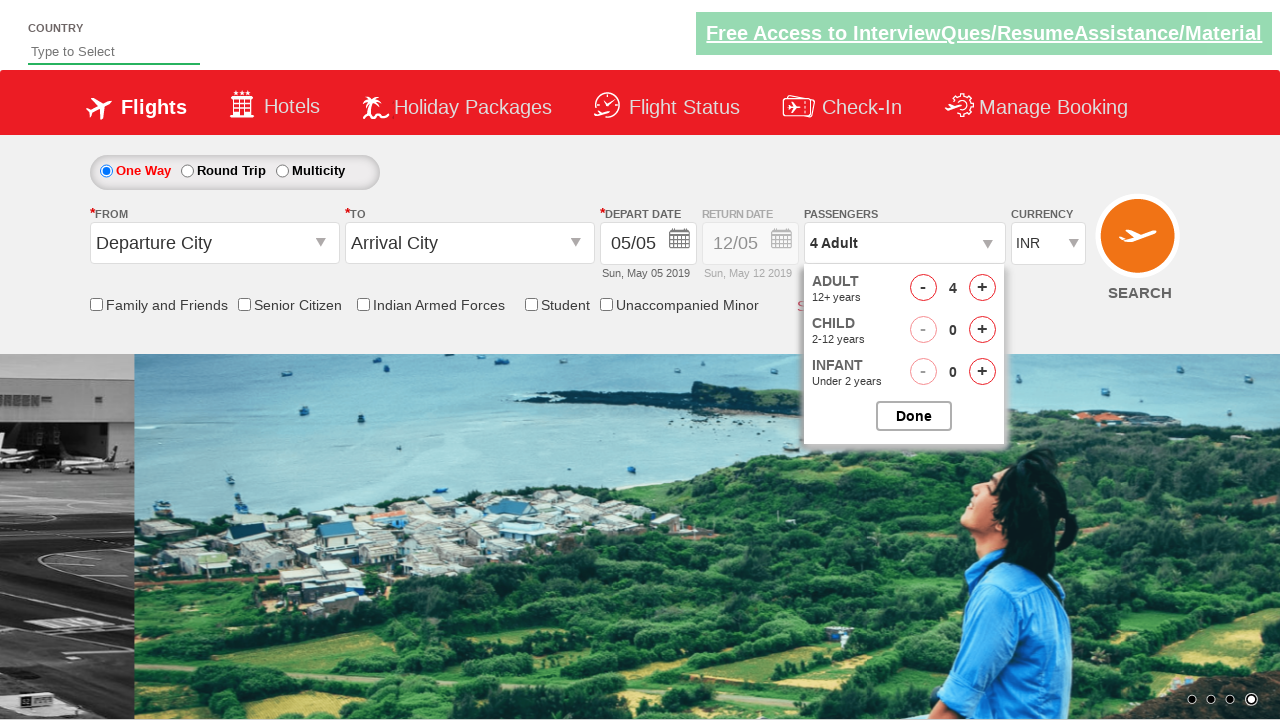

Waited for UI to update before next click
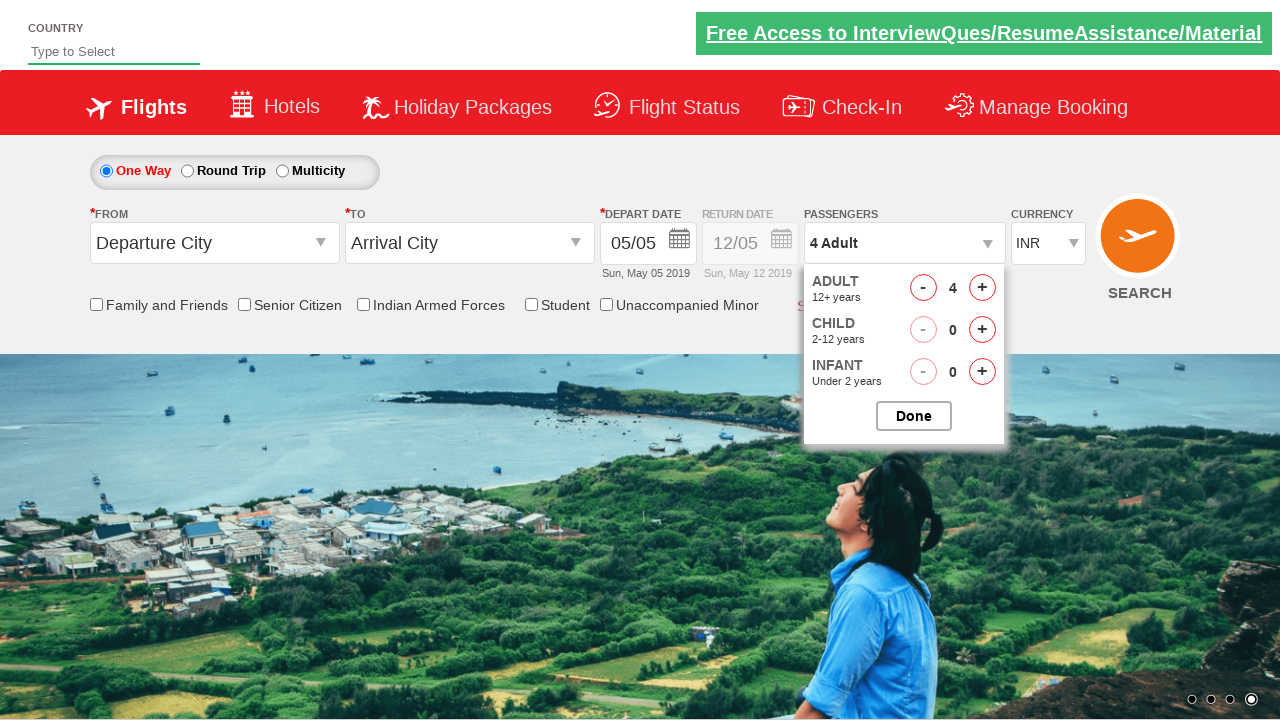

Clicked to increment adult count (4 times total) at (982, 288) on #hrefIncAdt
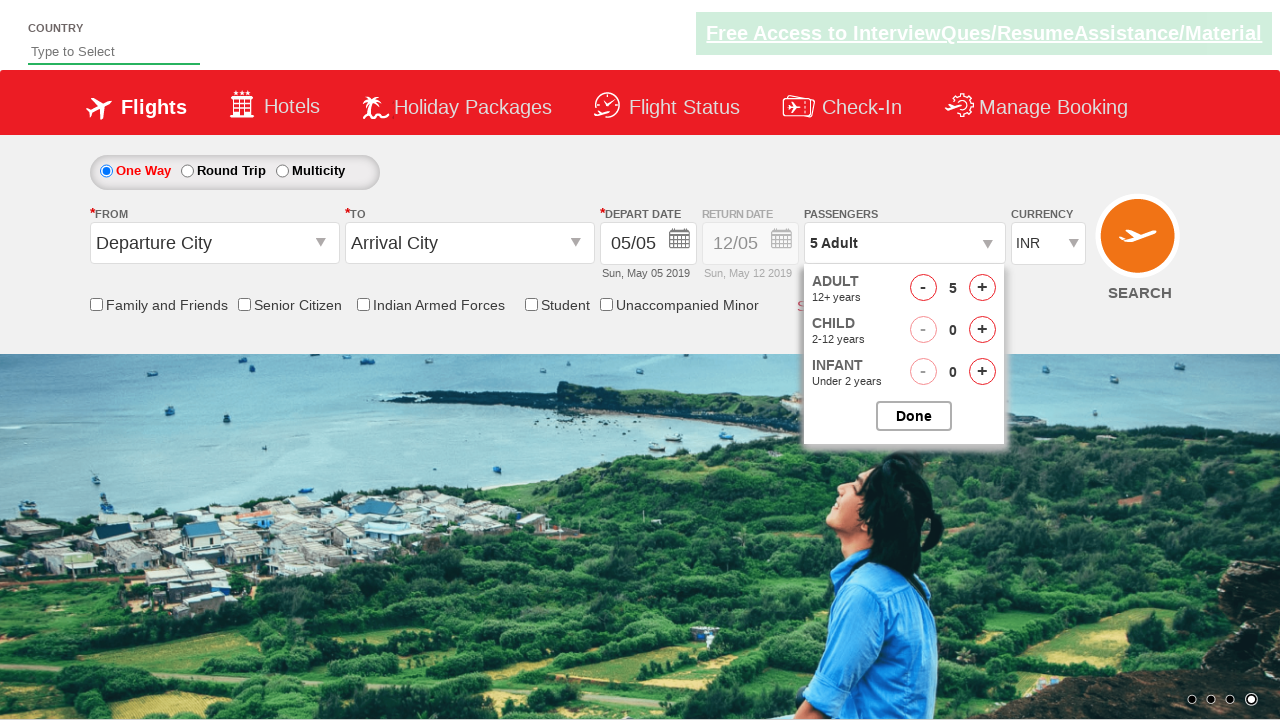

Waited for UI to update before next click
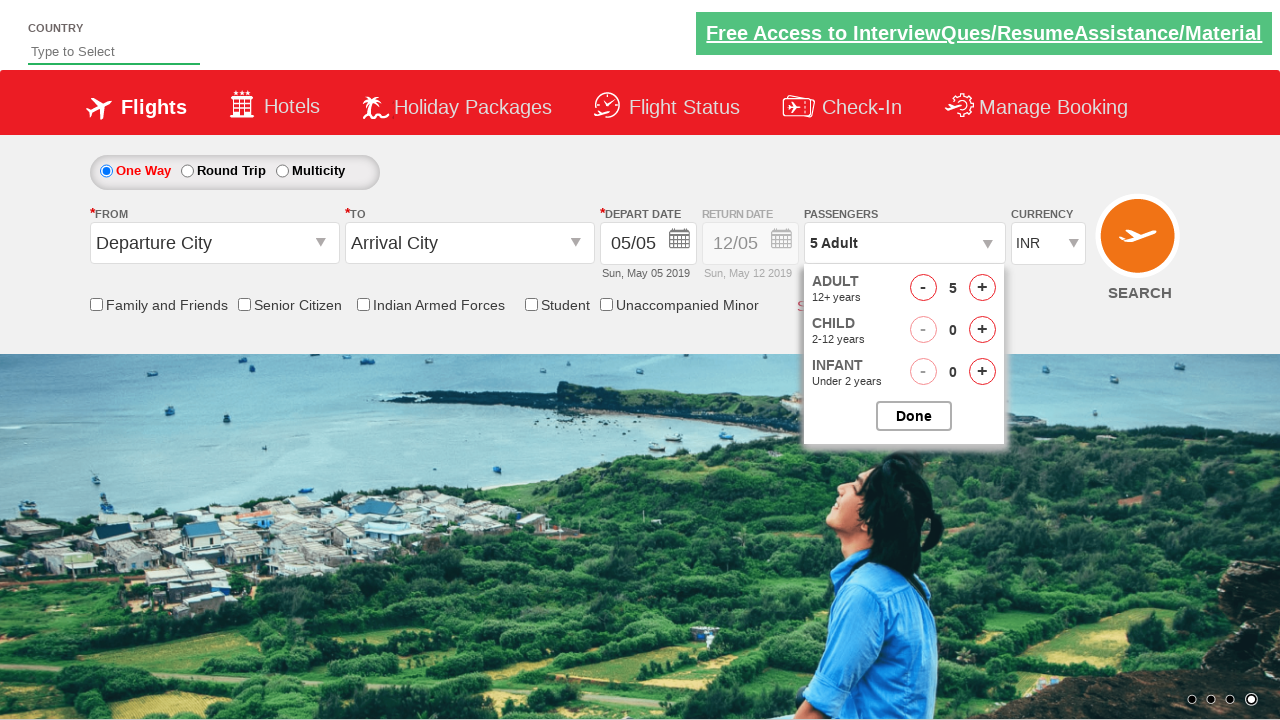

Clicked to increment adult count (5 times total) at (982, 288) on #hrefIncAdt
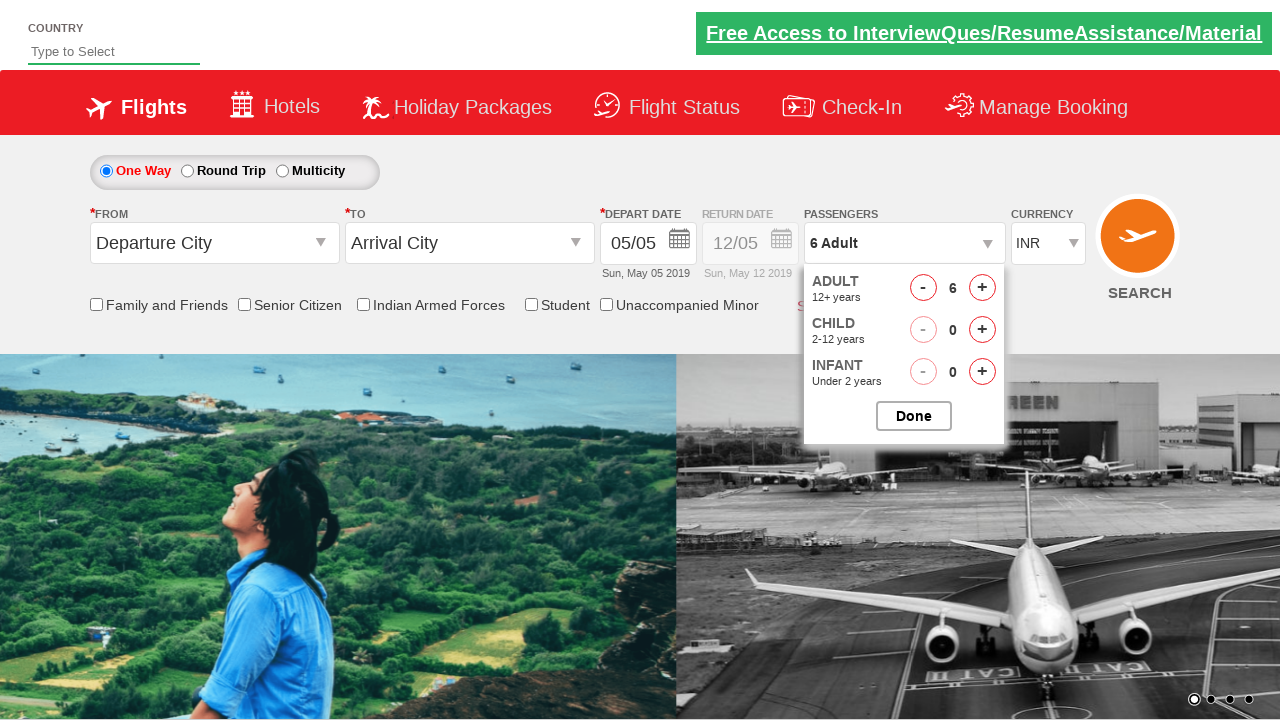

Clicked to close passenger selection dropdown at (914, 416) on #btnclosepaxoption
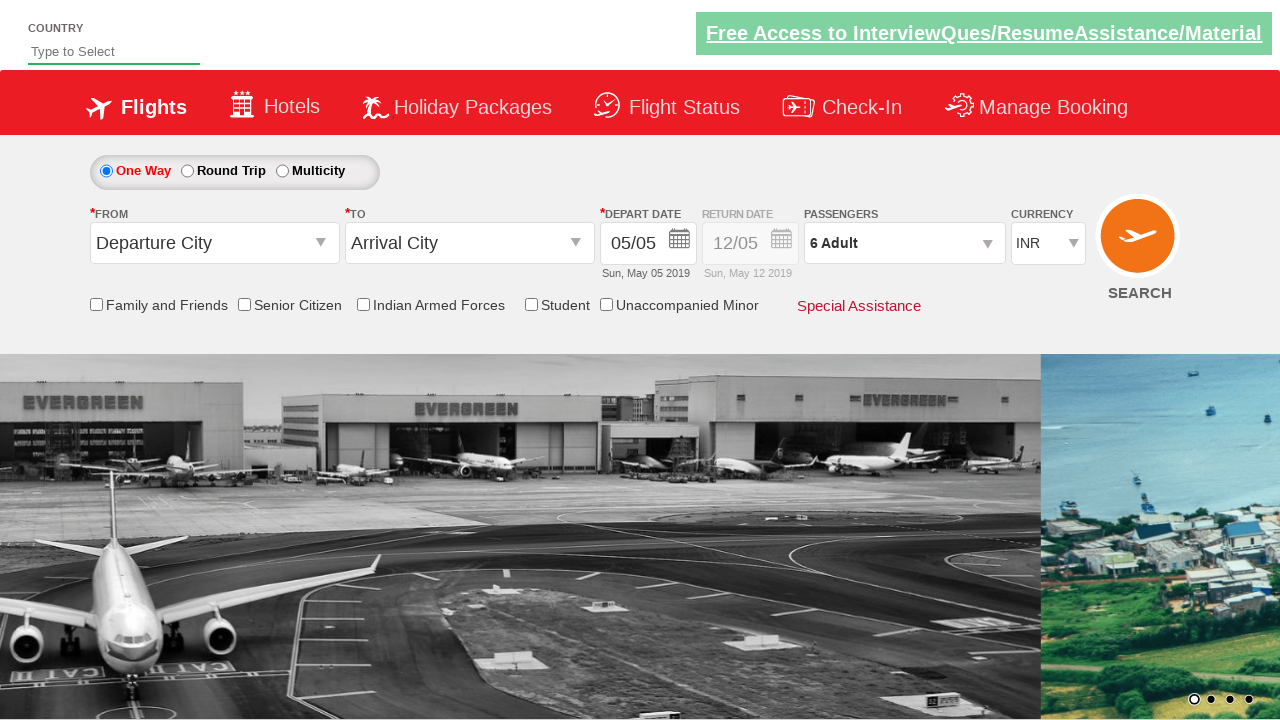

Retrieved passenger info text: 6 Adult
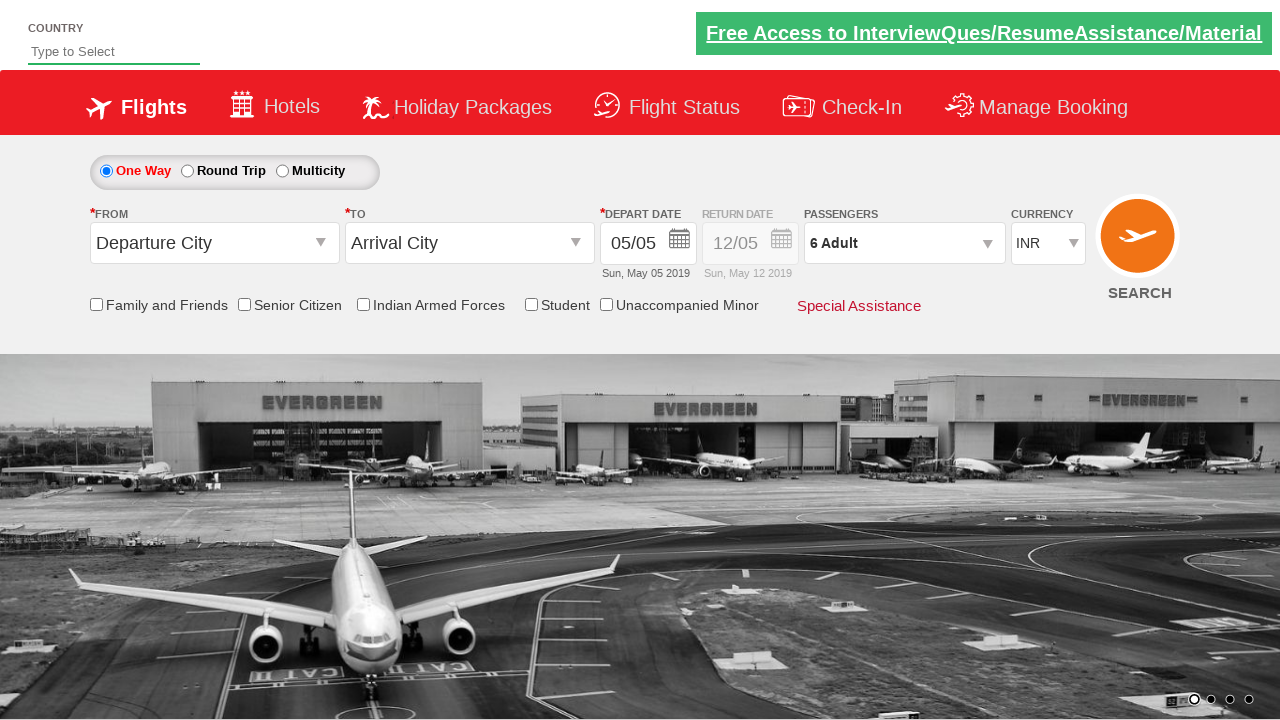

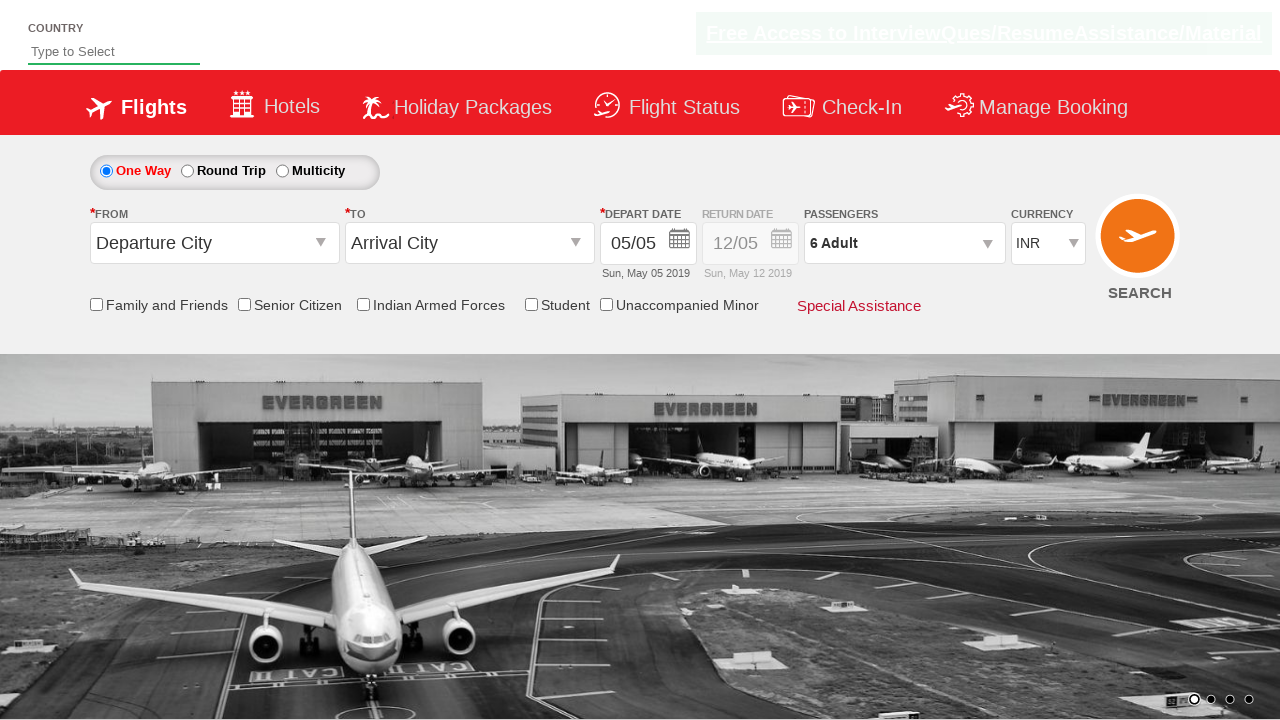